Tests registration form validation with a password that is too short (less than 6 characters).

Starting URL: https://alada.vn/tai-khoan/dang-ky.html

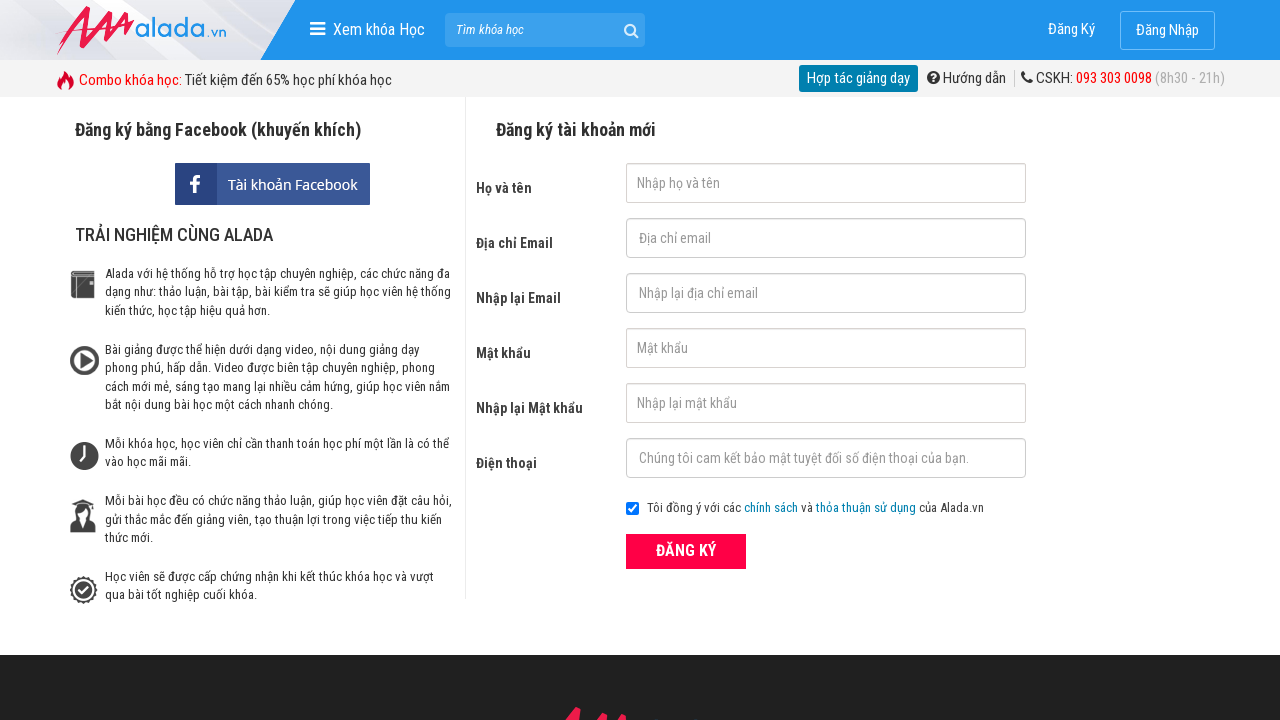

Filled first name field with 'Joe Biden' on #txtFirstname
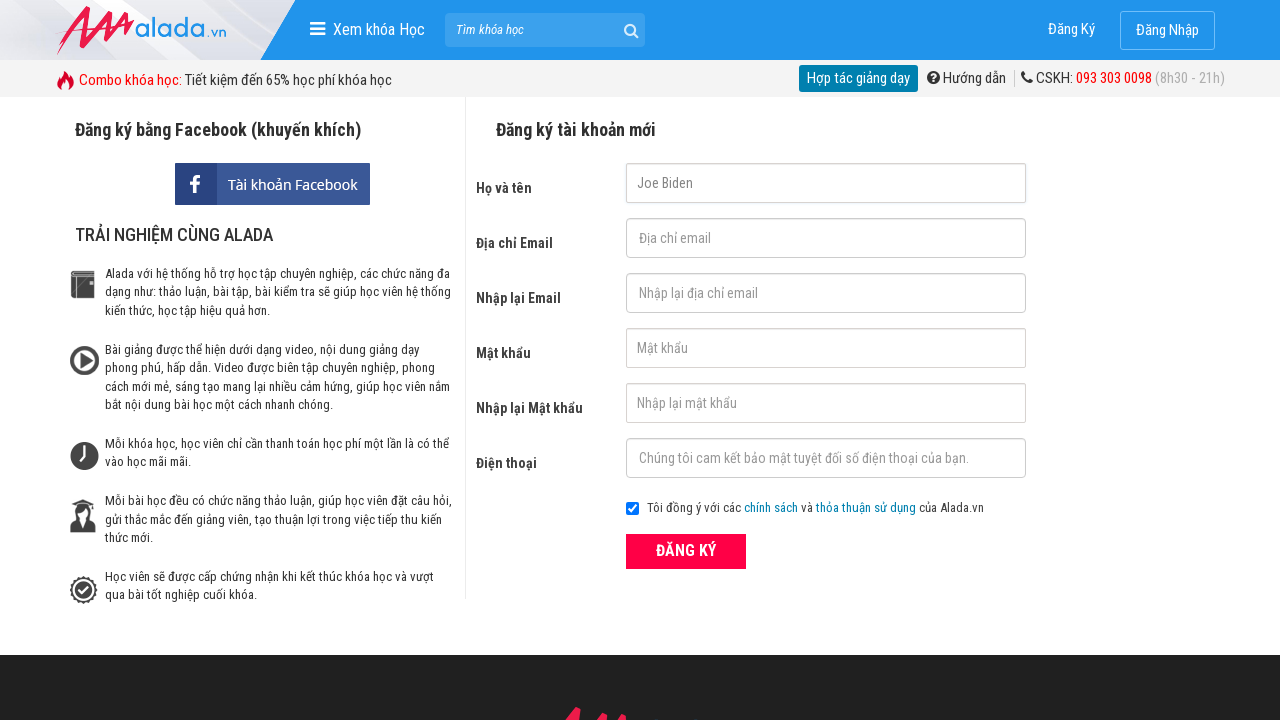

Filled email field with 'joe@biden.com' on #txtEmail
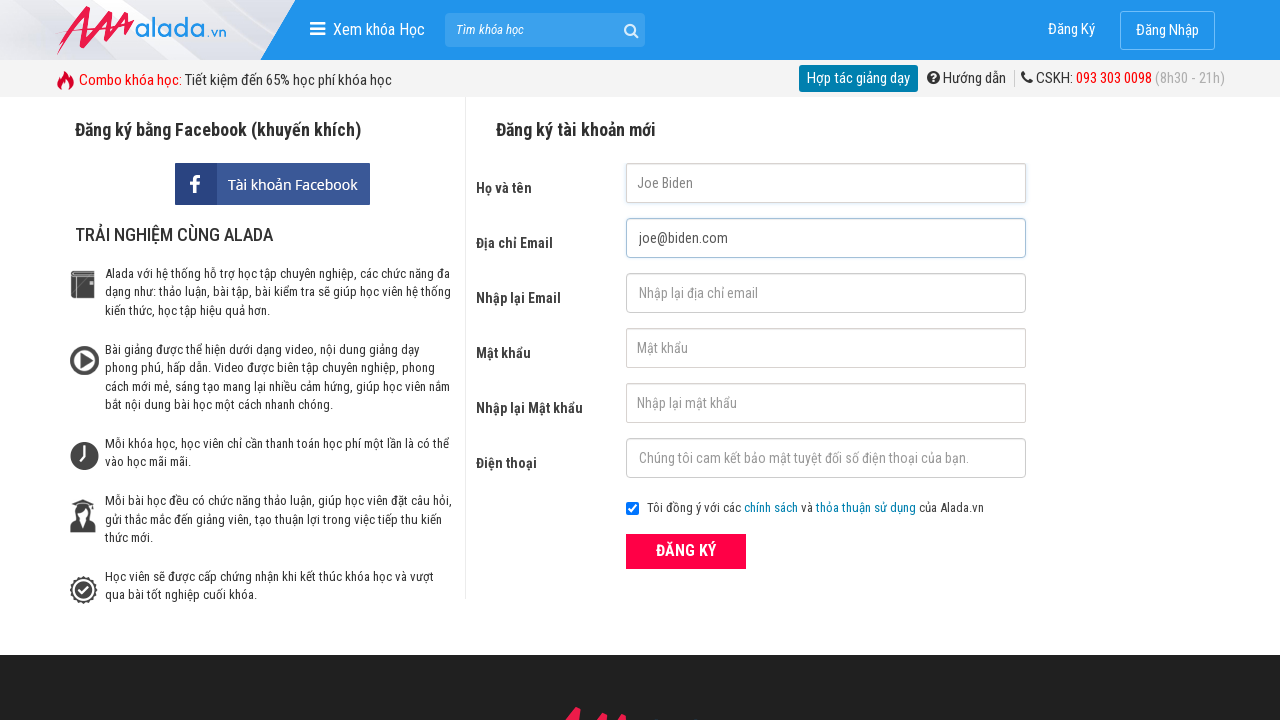

Filled confirm email field with 'joe@biden.com' on #txtCEmail
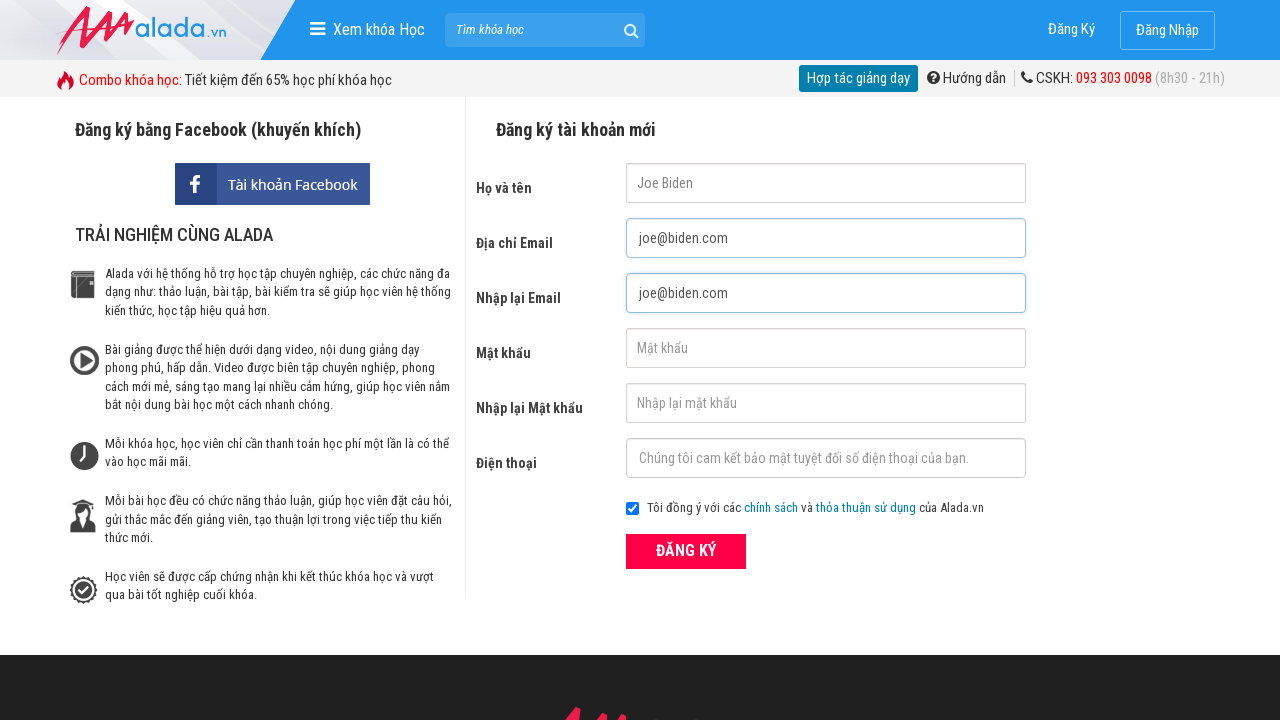

Filled password field with '1234' (4 characters - too short) on #txtPassword
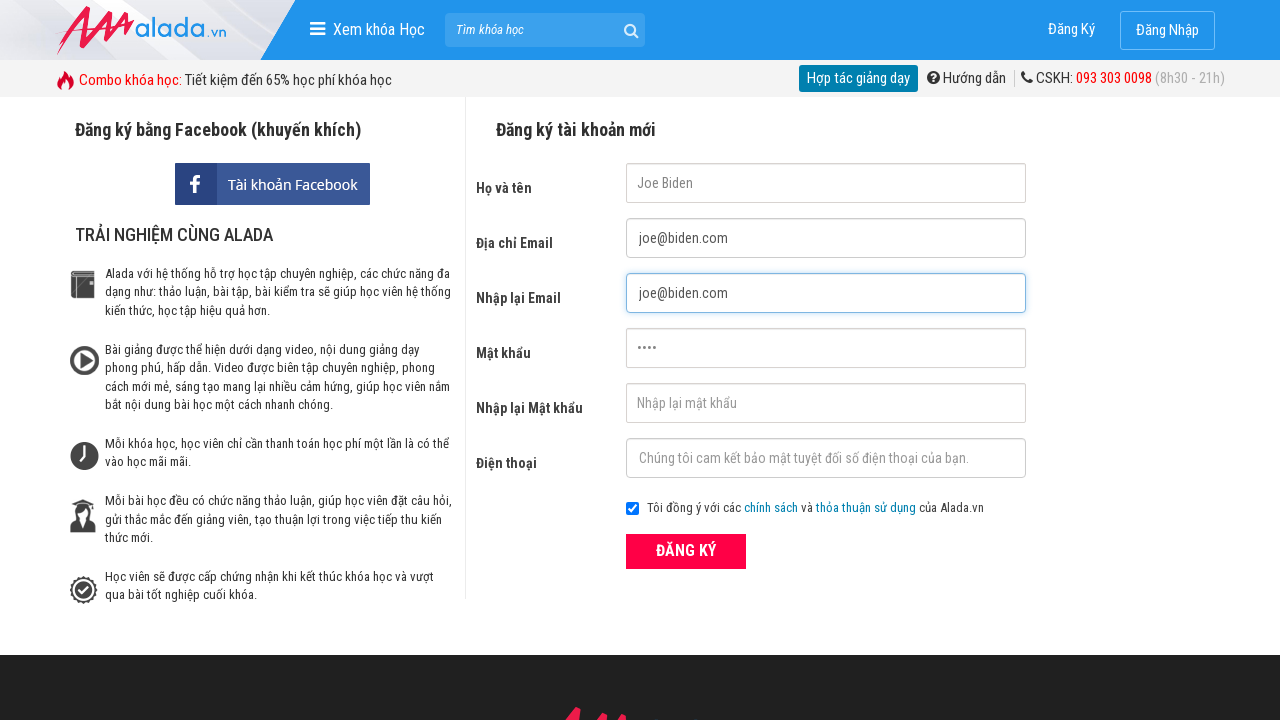

Filled confirm password field with '1234' on #txtCPassword
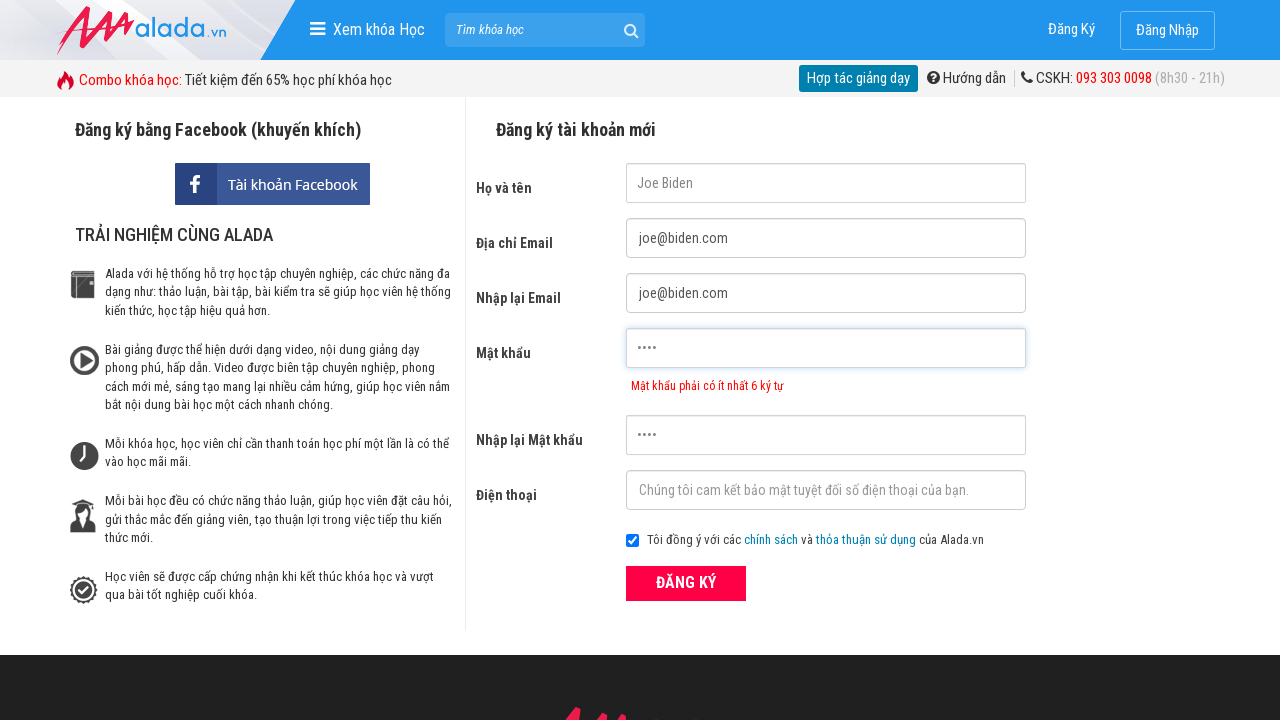

Filled phone field with '0388465783' on #txtPhone
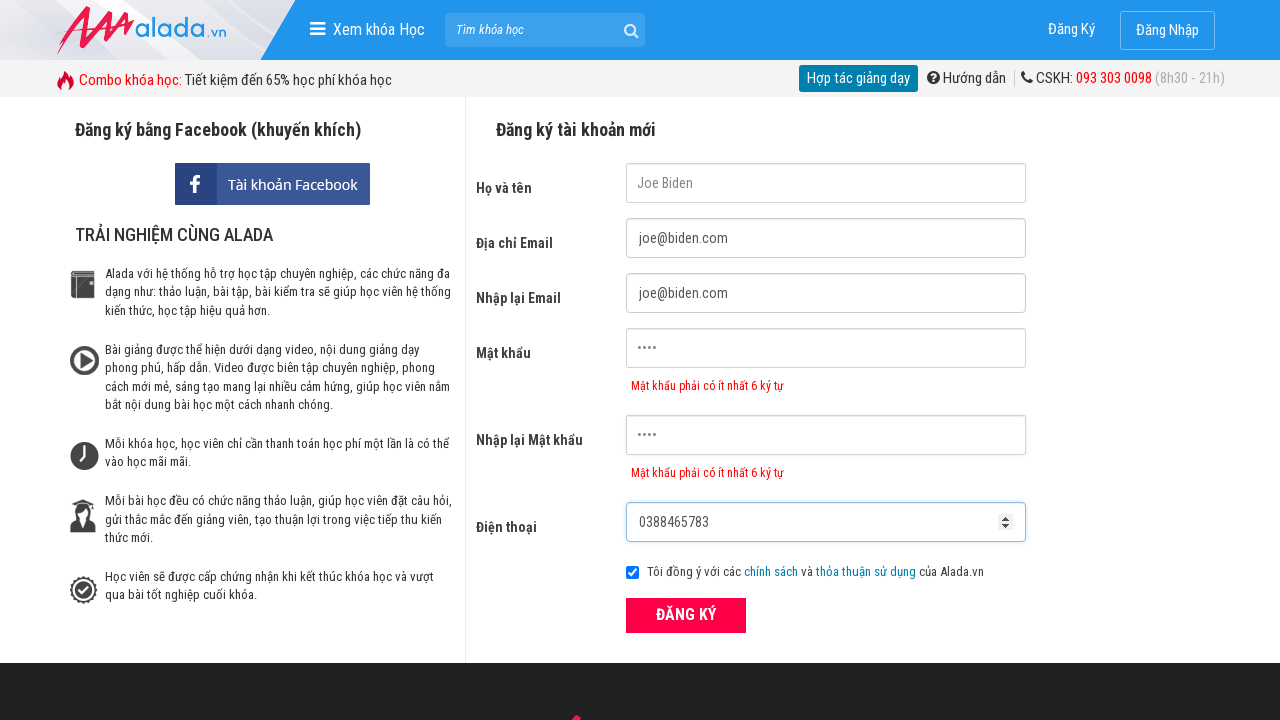

Clicked ĐĂNG KÝ (Register) submit button at (686, 615) on xpath=//button[text()='ĐĂNG KÝ' and @type='submit']
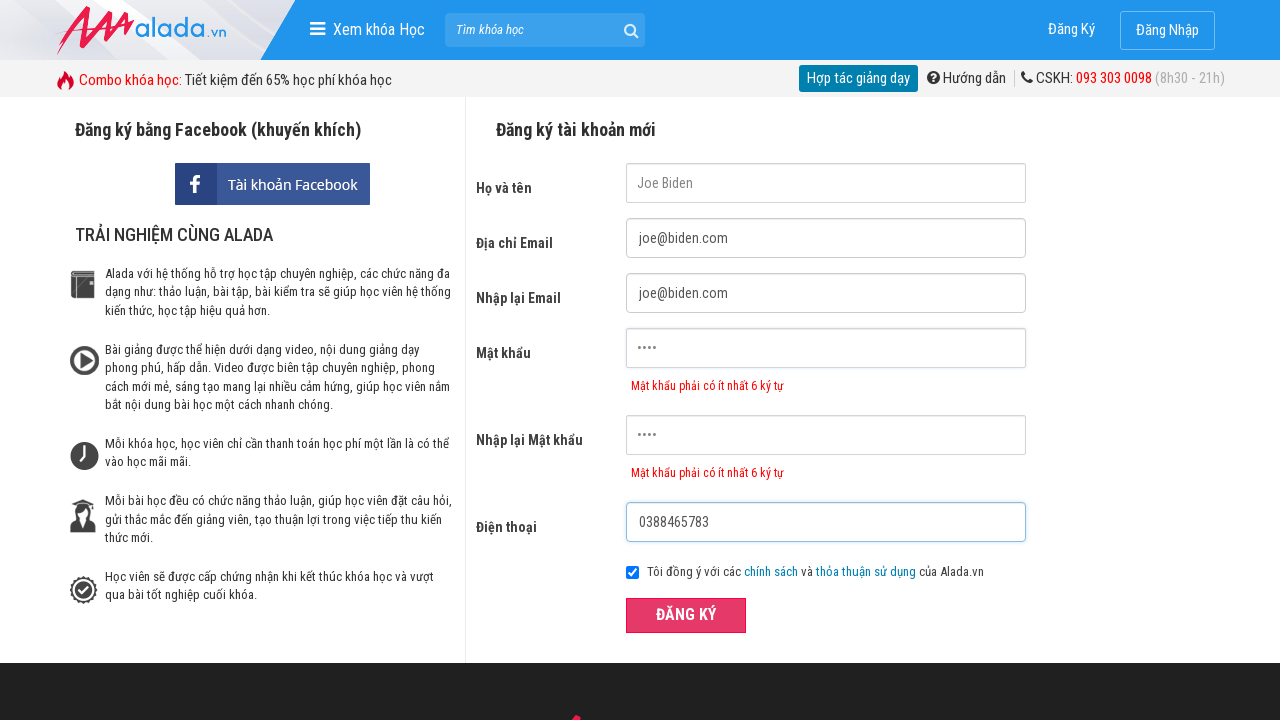

Password error message appeared, confirming validation for short password
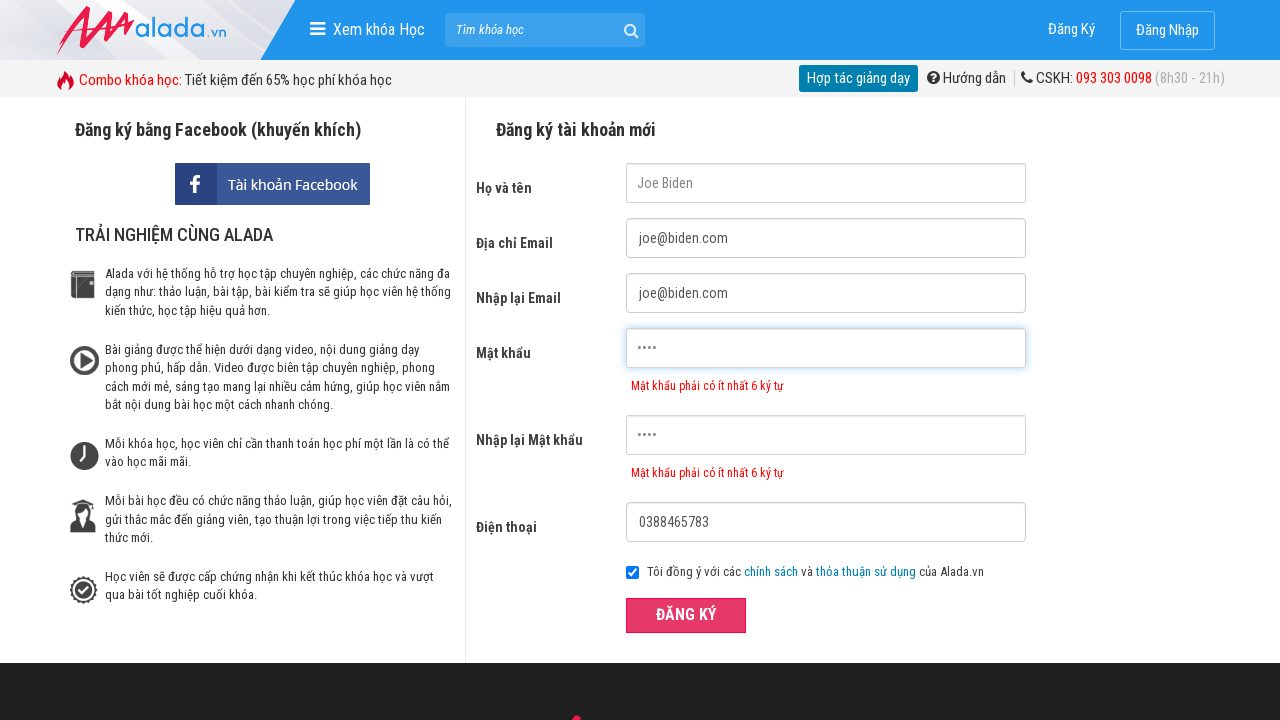

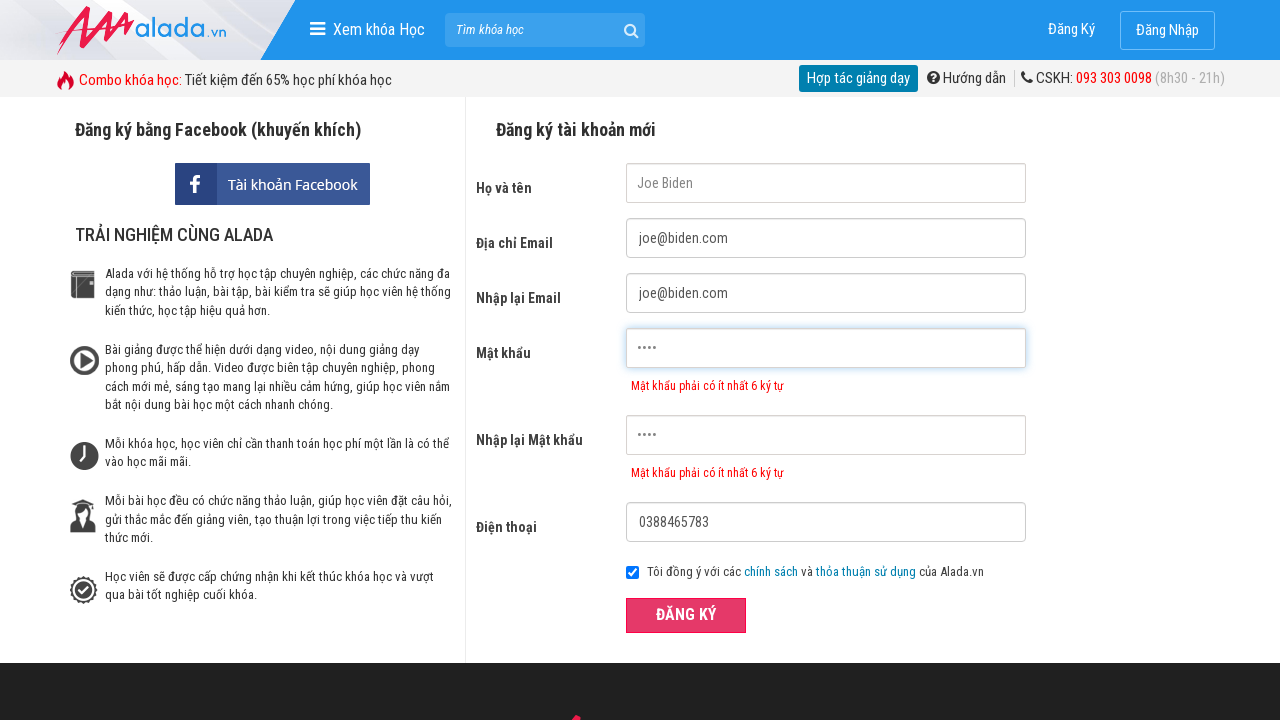